Tests dynamic content generation by clicking a button and waiting for specific text to appear in an element

Starting URL: https://training-support.net/webelements/dynamic-content

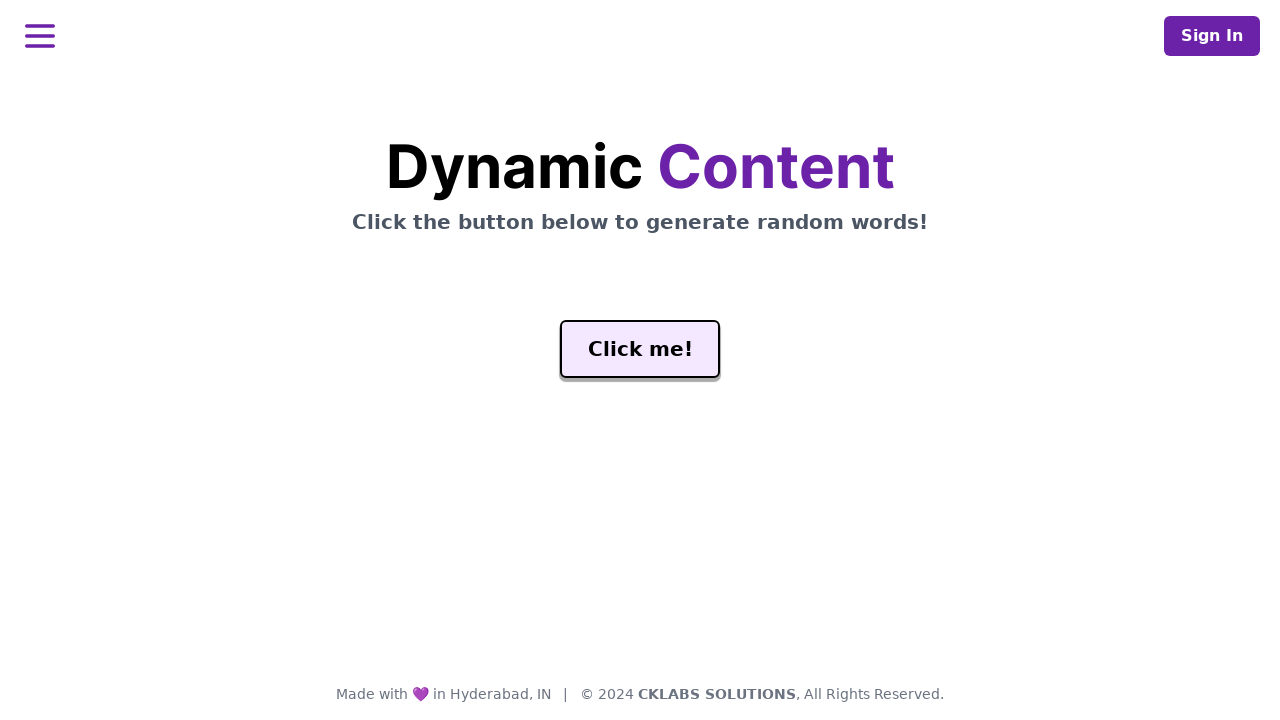

Clicked the generate button to trigger dynamic content at (640, 349) on #genButton
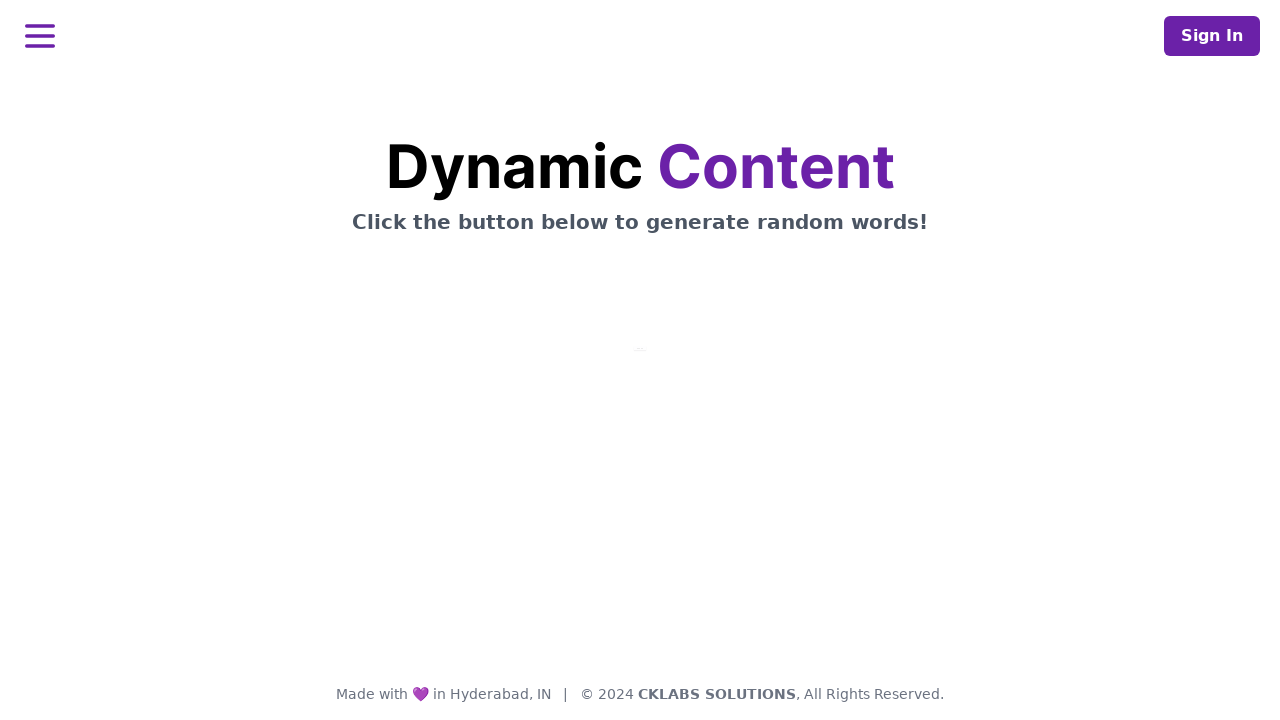

Waited for word element to contain 'release' text
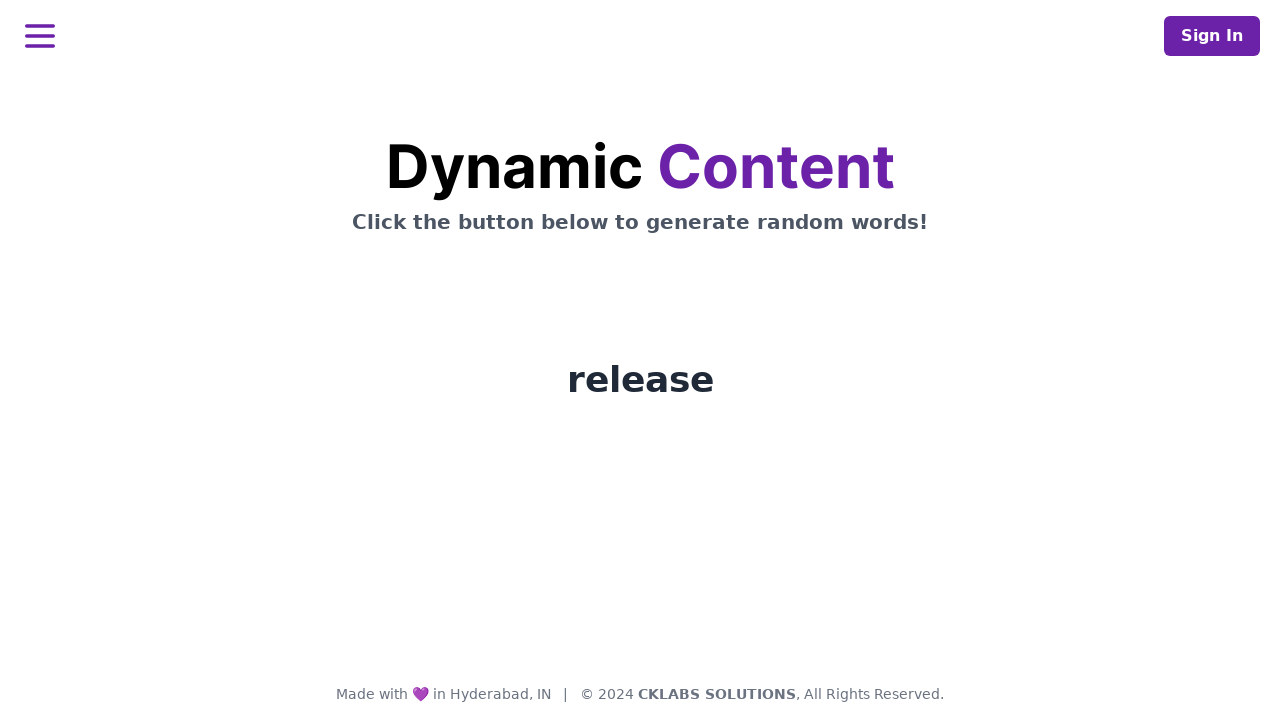

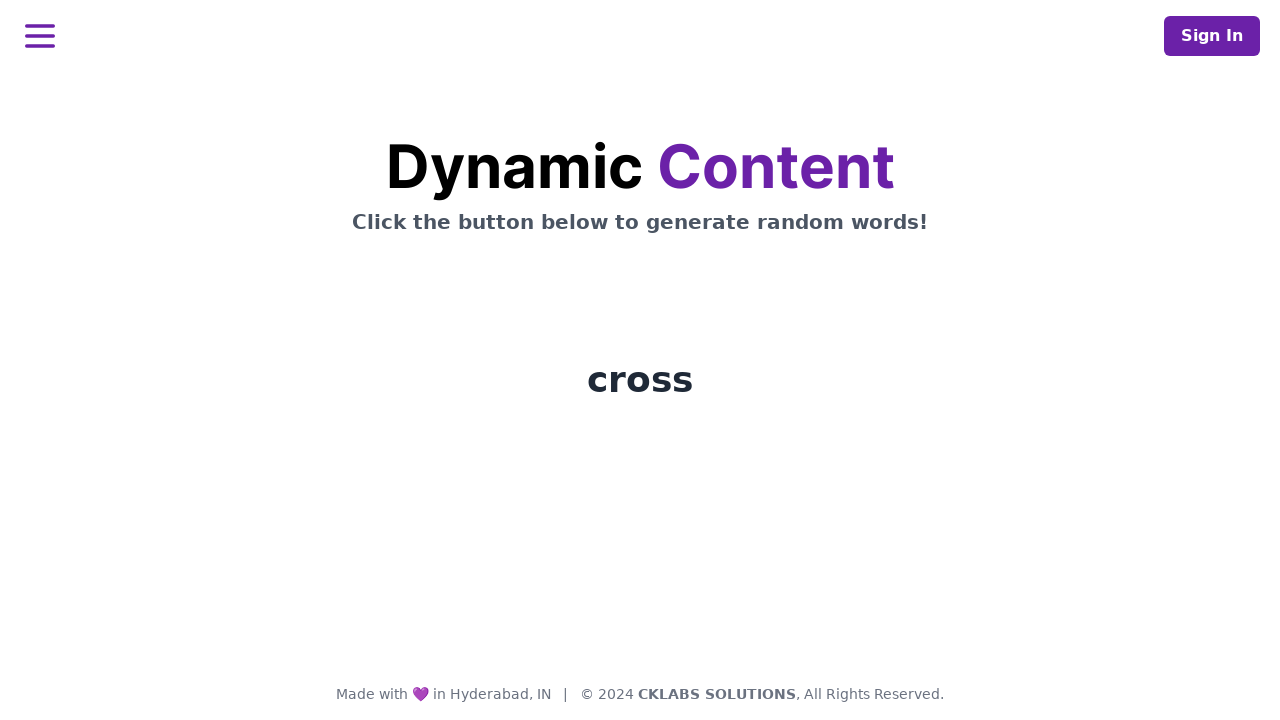